Tests JavaScript alert handling by filling a name field, triggering an alert via button click, and accepting the alert dialog.

Starting URL: https://rahulshettyacademy.com/AutomationPractice/

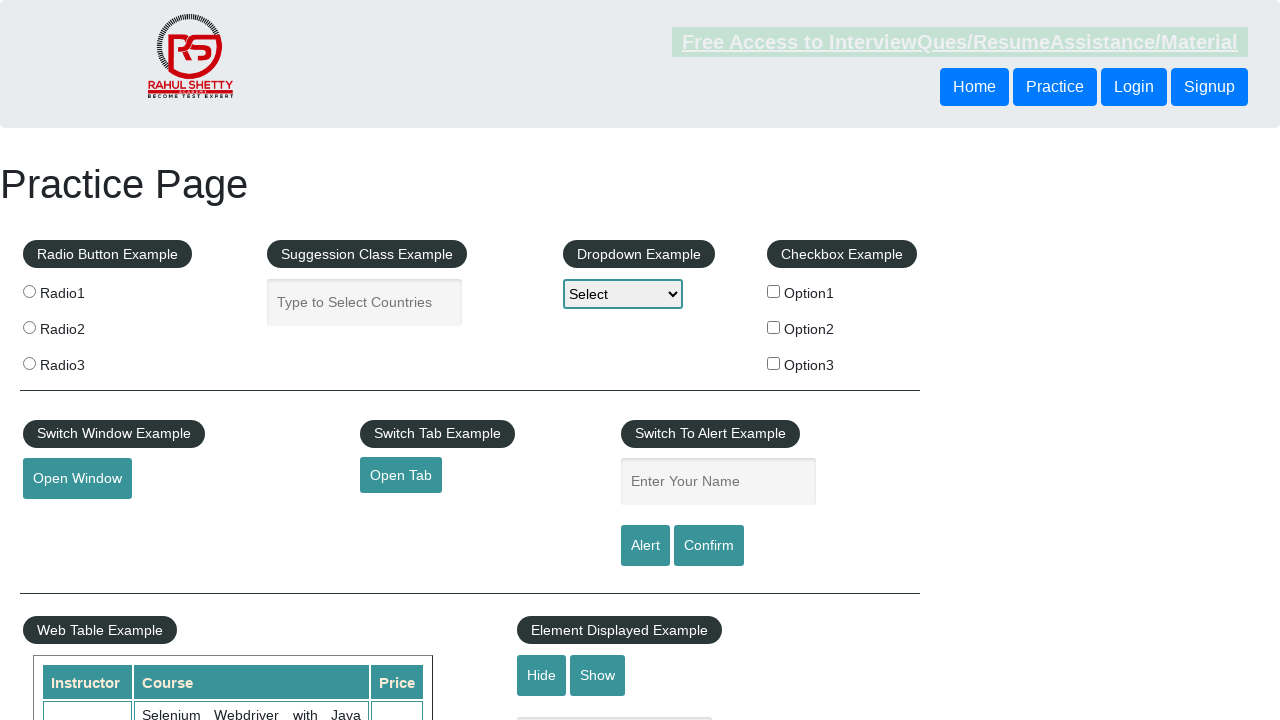

Filled name input field with 'option3' on #name
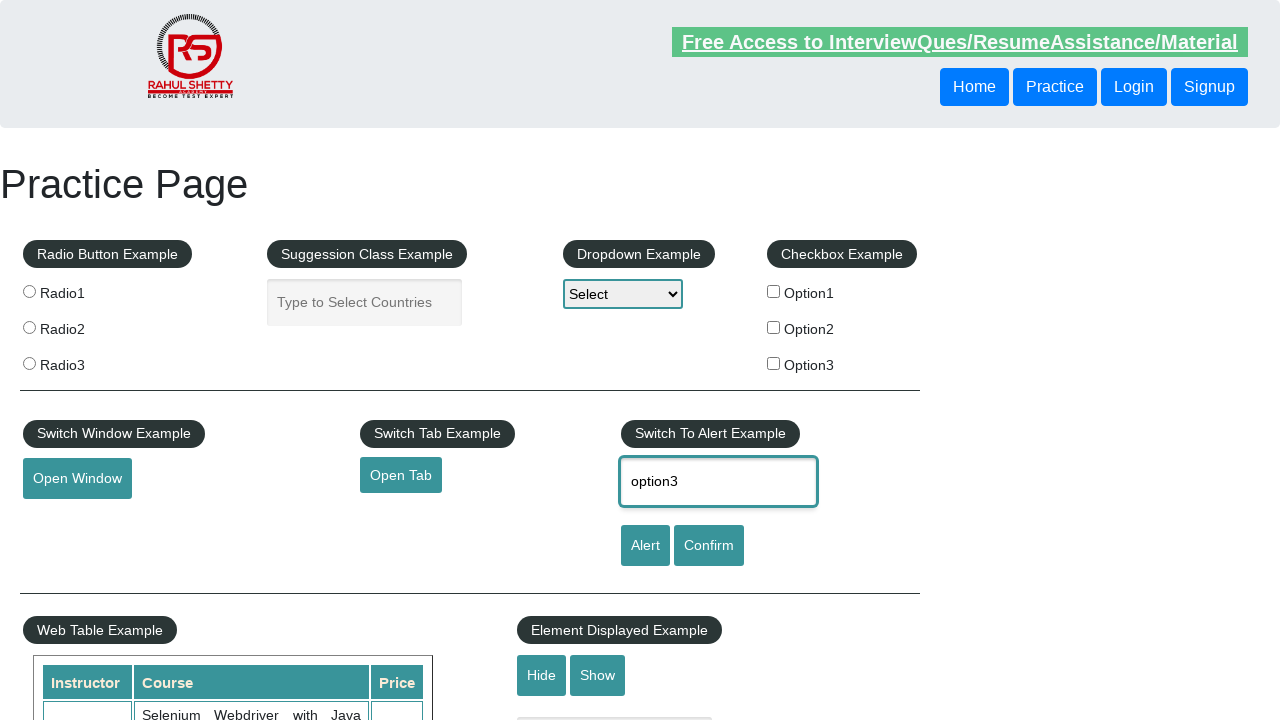

Clicked alert button to trigger JavaScript alert at (645, 546) on #alertbtn
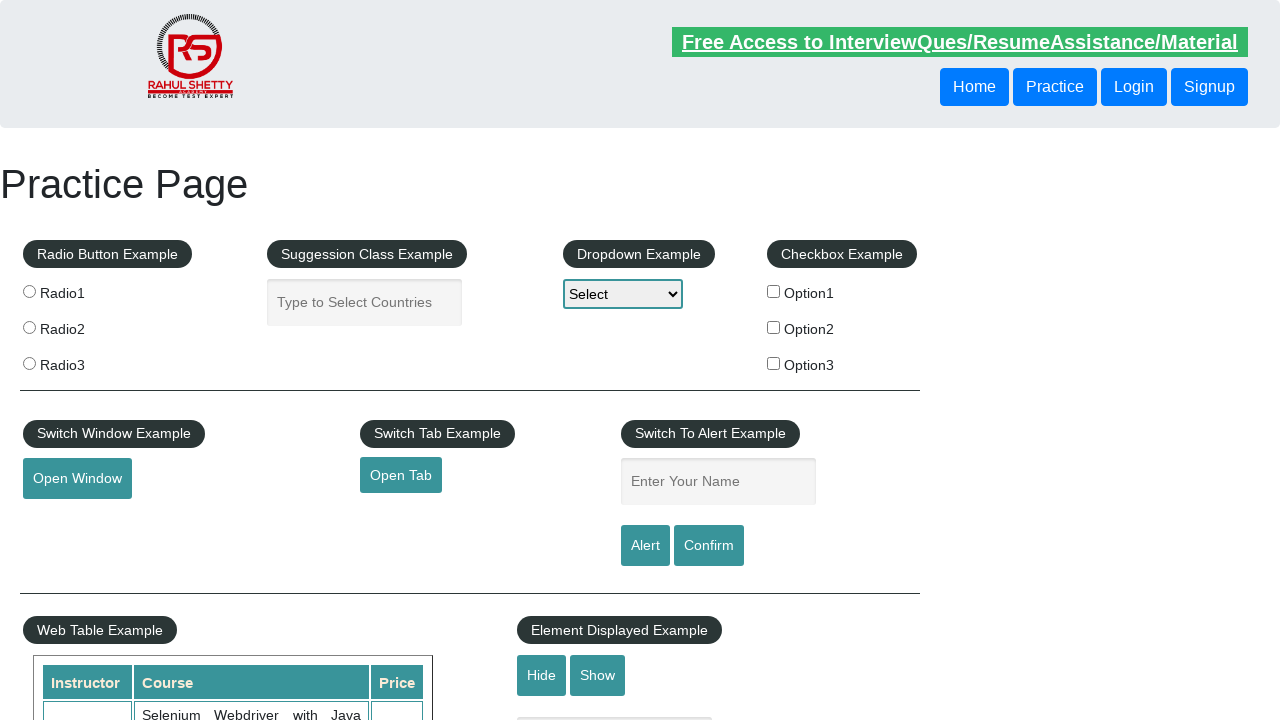

Set up dialog handler to accept alerts
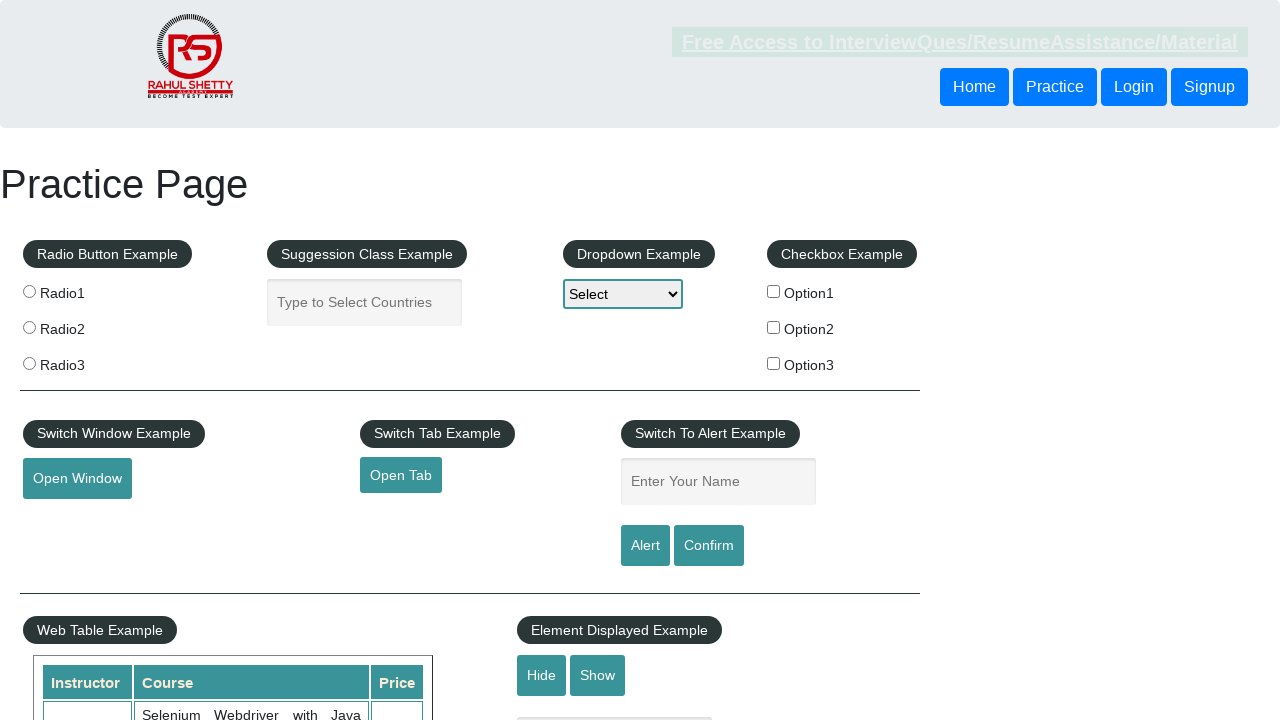

Configured one-time dialog handler to accept next alert
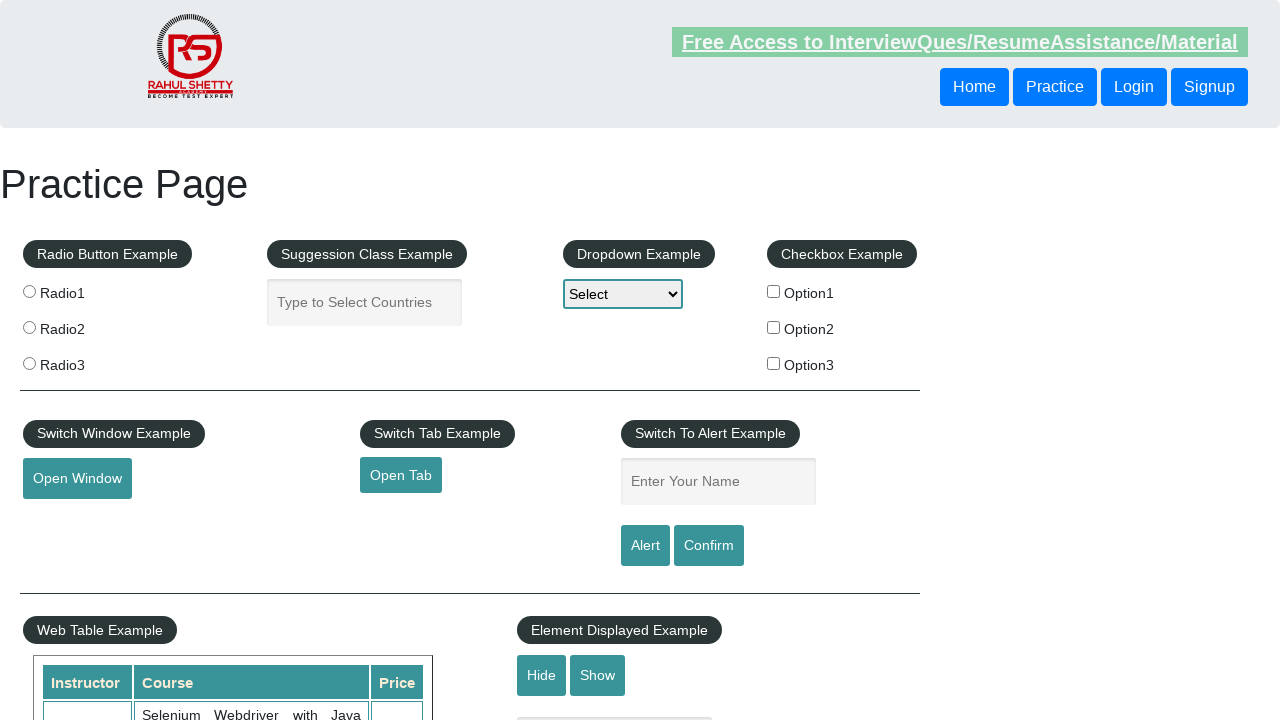

Clicked alert button and accepted the JavaScript alert dialog at (645, 546) on #alertbtn
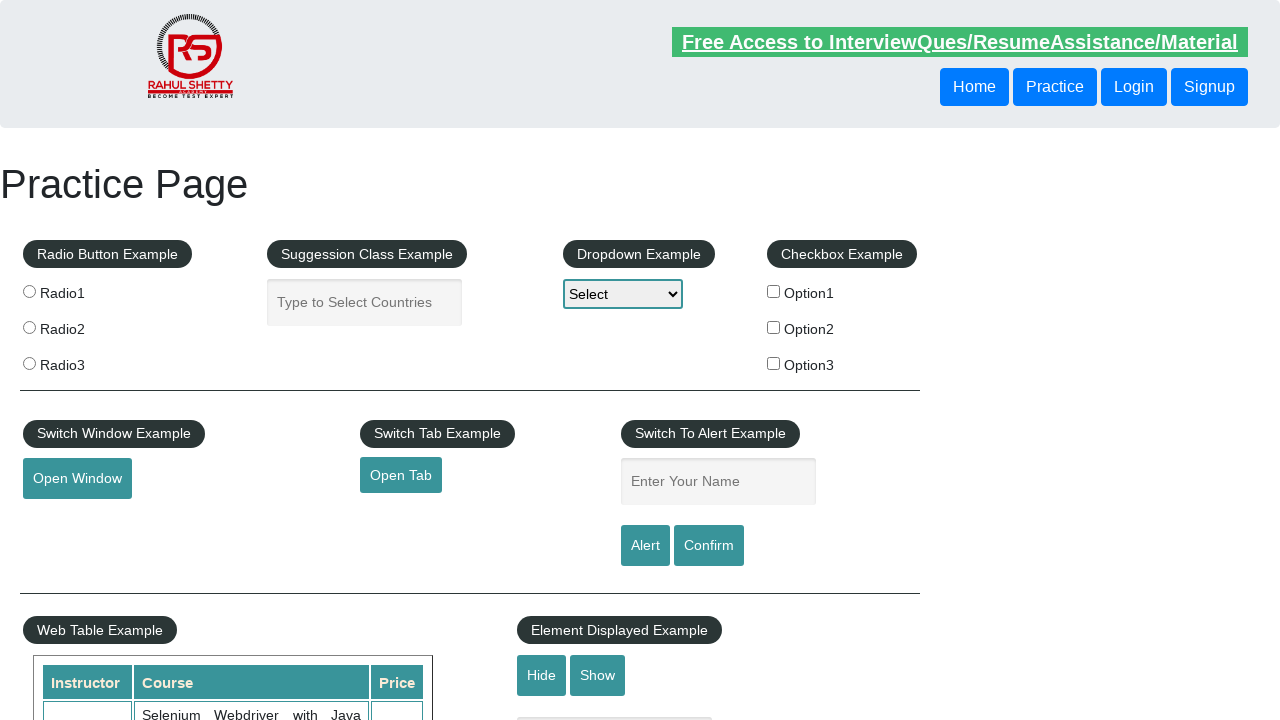

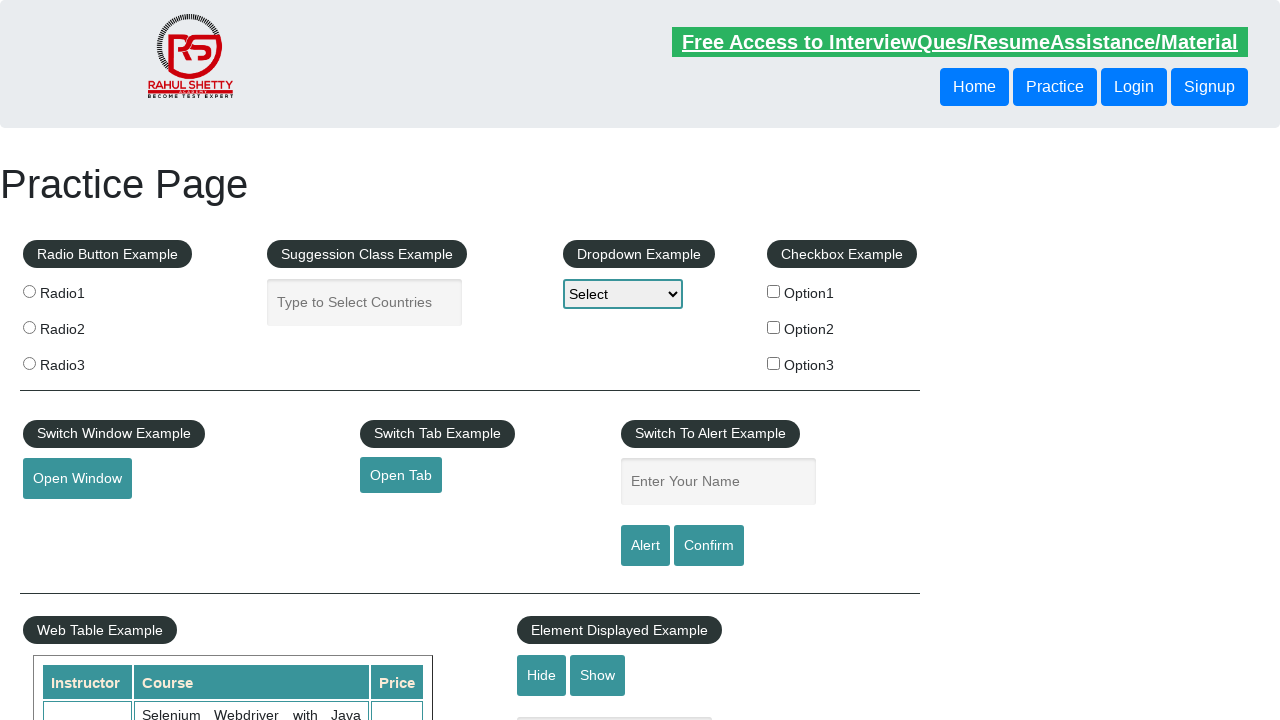